Tests a multi-step form flow: clicks a dynamically calculated link text, then fills out a form with personal information (first name, last name, city, country) and submits it.

Starting URL: http://suninjuly.github.io/find_link_text

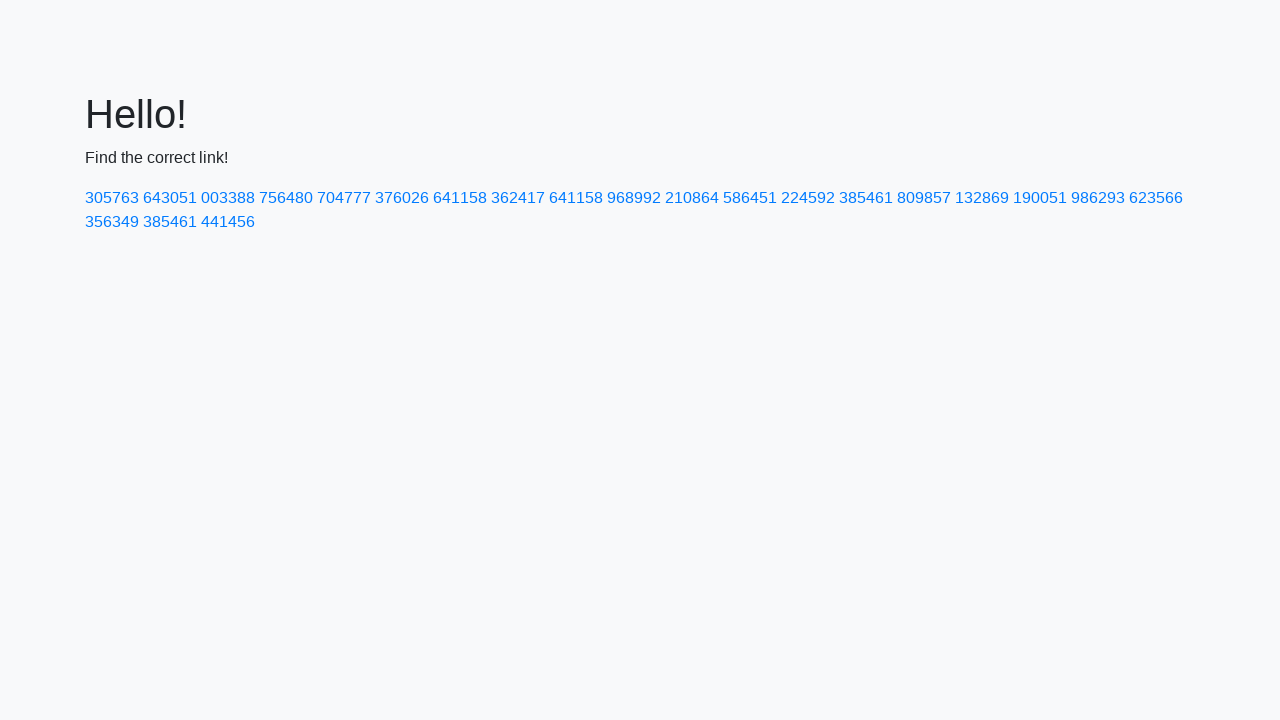

Clicked dynamically calculated link with text '224592' at (808, 198) on text=224592
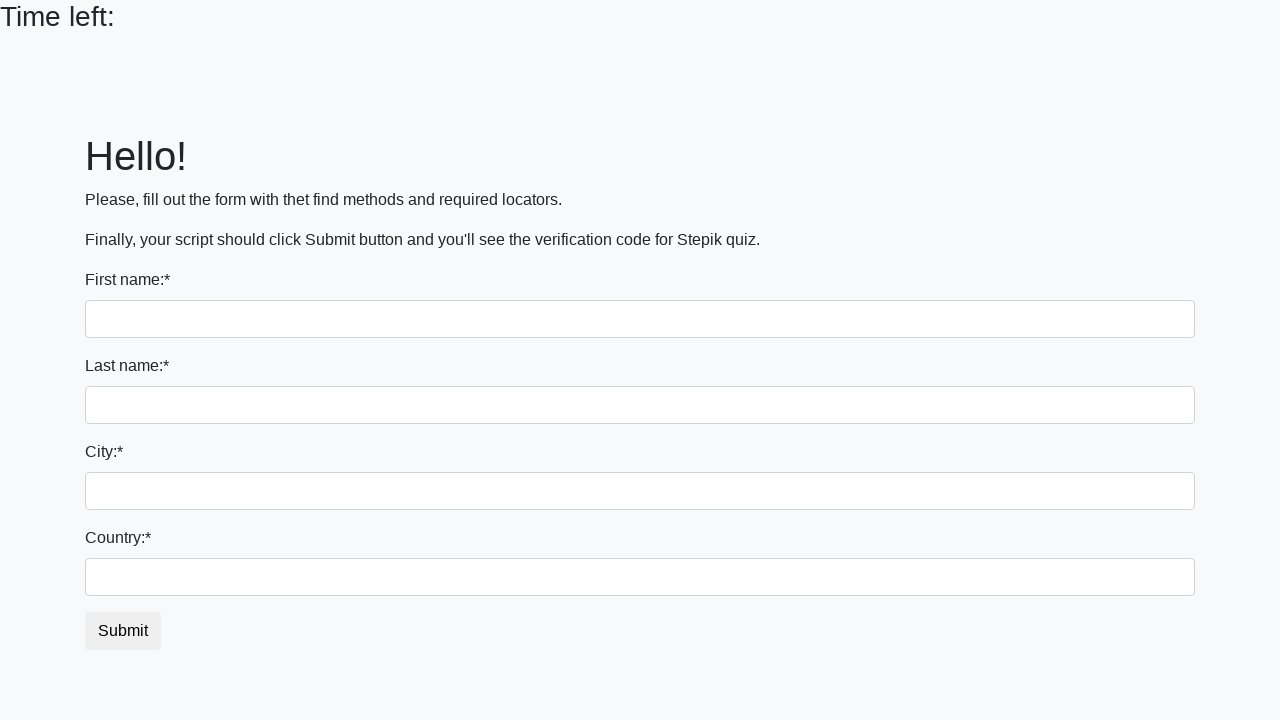

Filled first name field with 'Ivan' on input
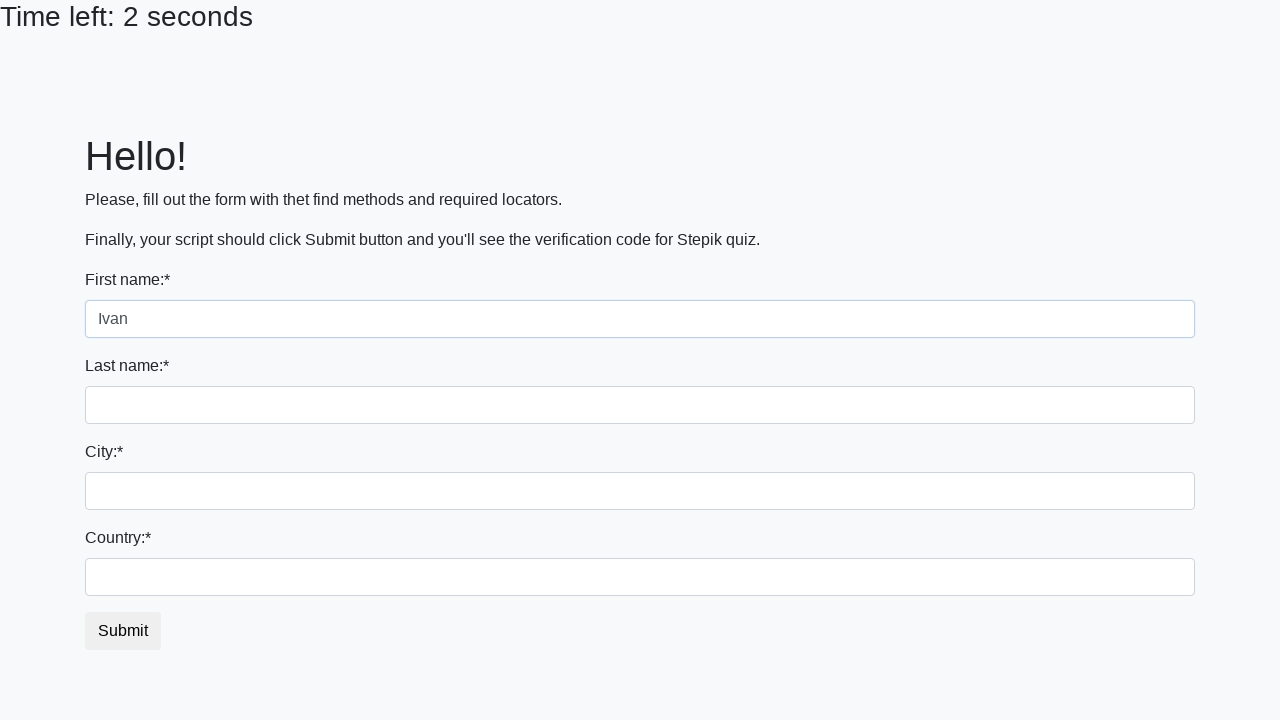

Filled last name field with 'Petrov' on input[name='last_name']
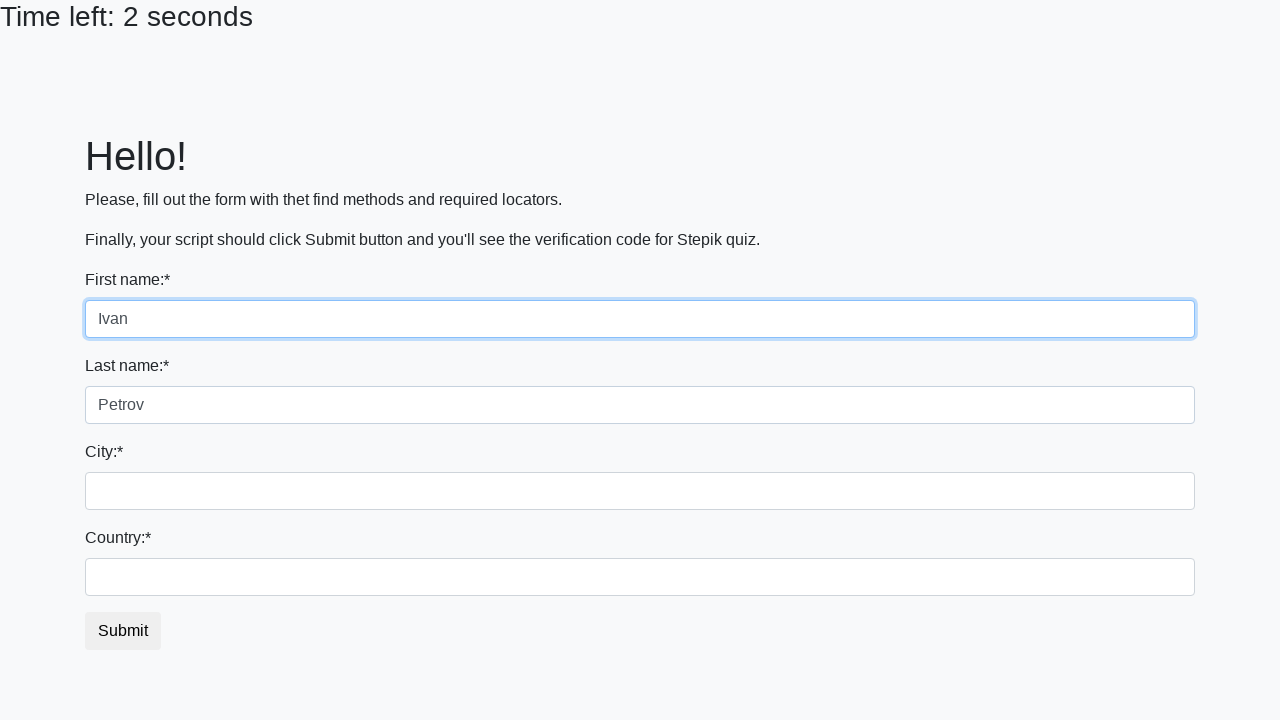

Filled city field with 'Smolensk' on .city
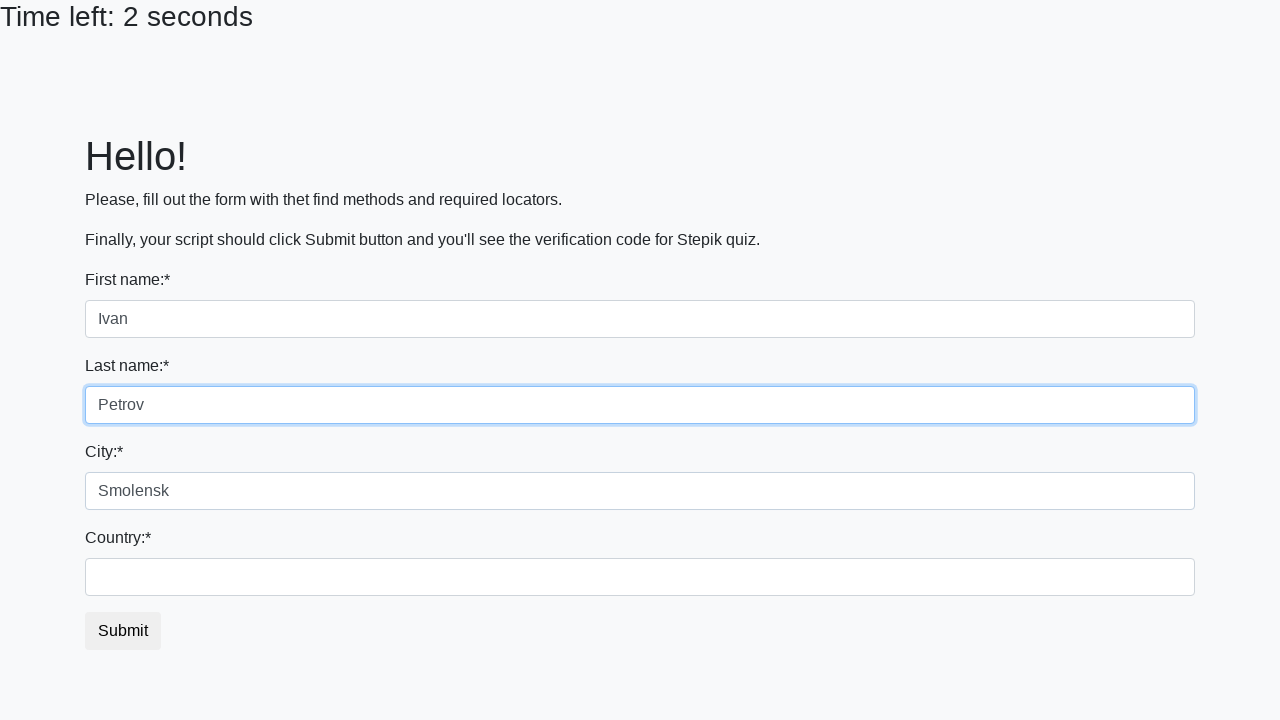

Filled country field with 'Russia' on #country
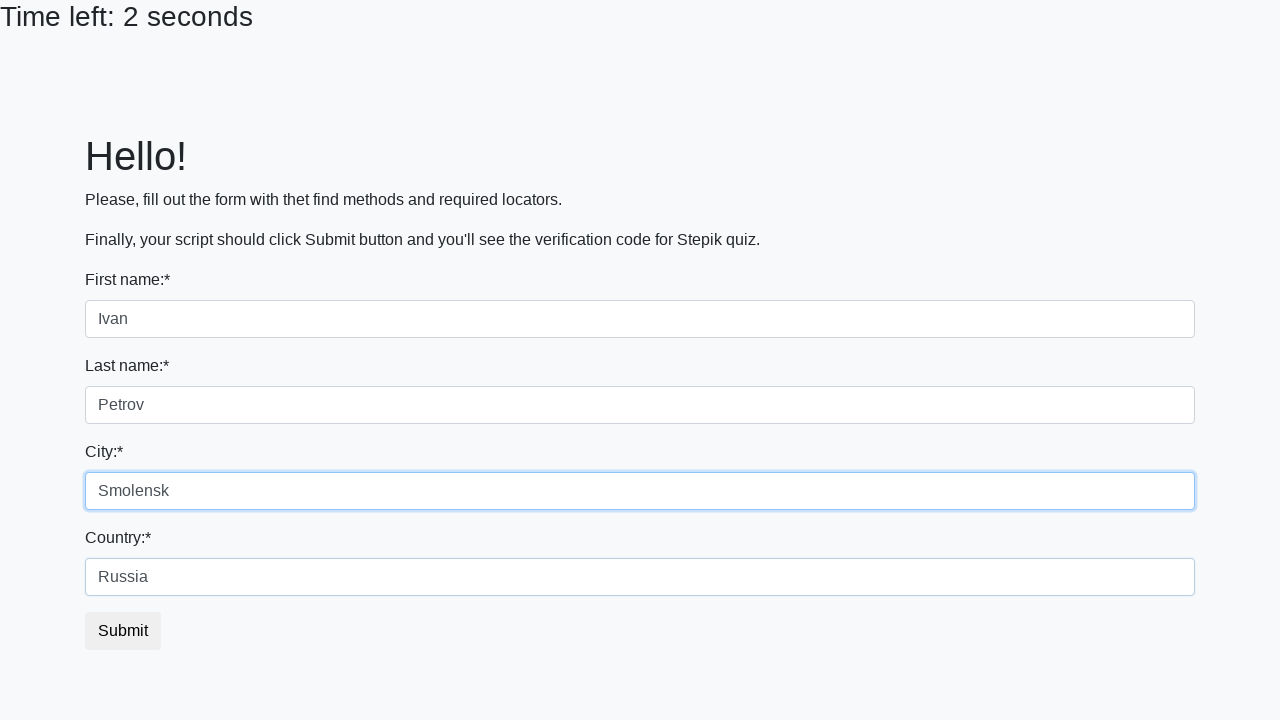

Clicked submit button to submit the form at (123, 631) on button.btn
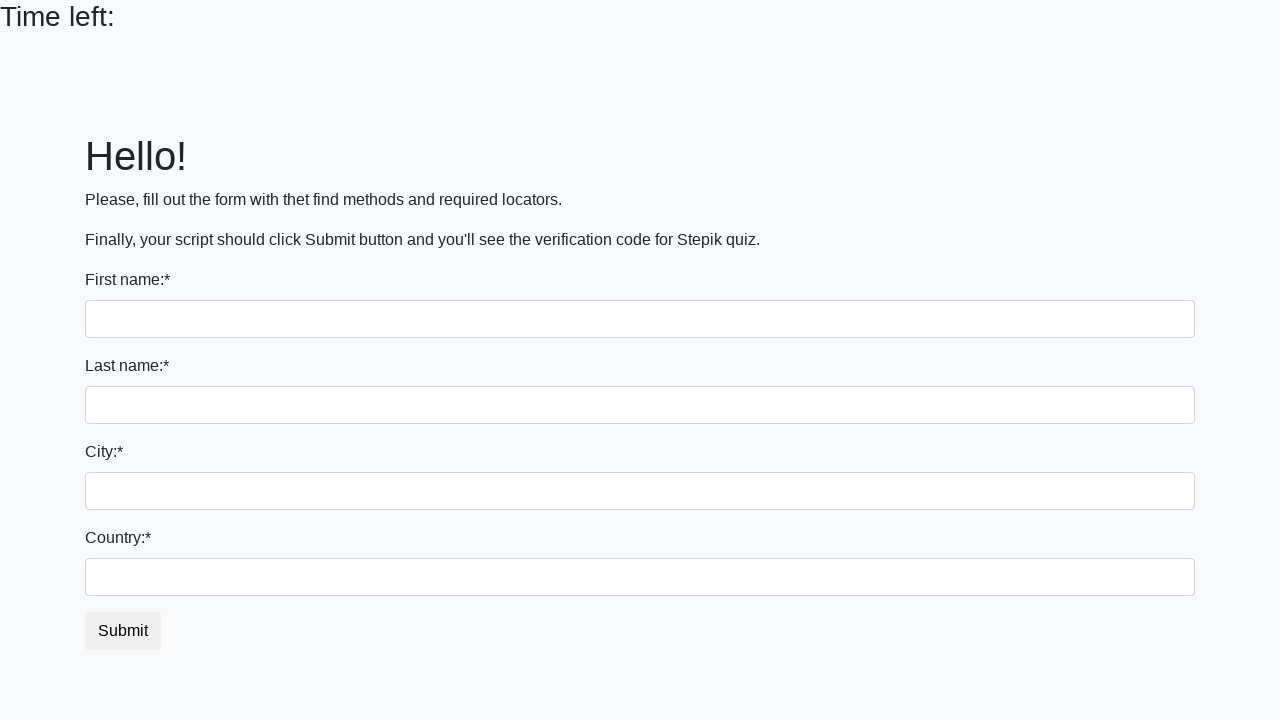

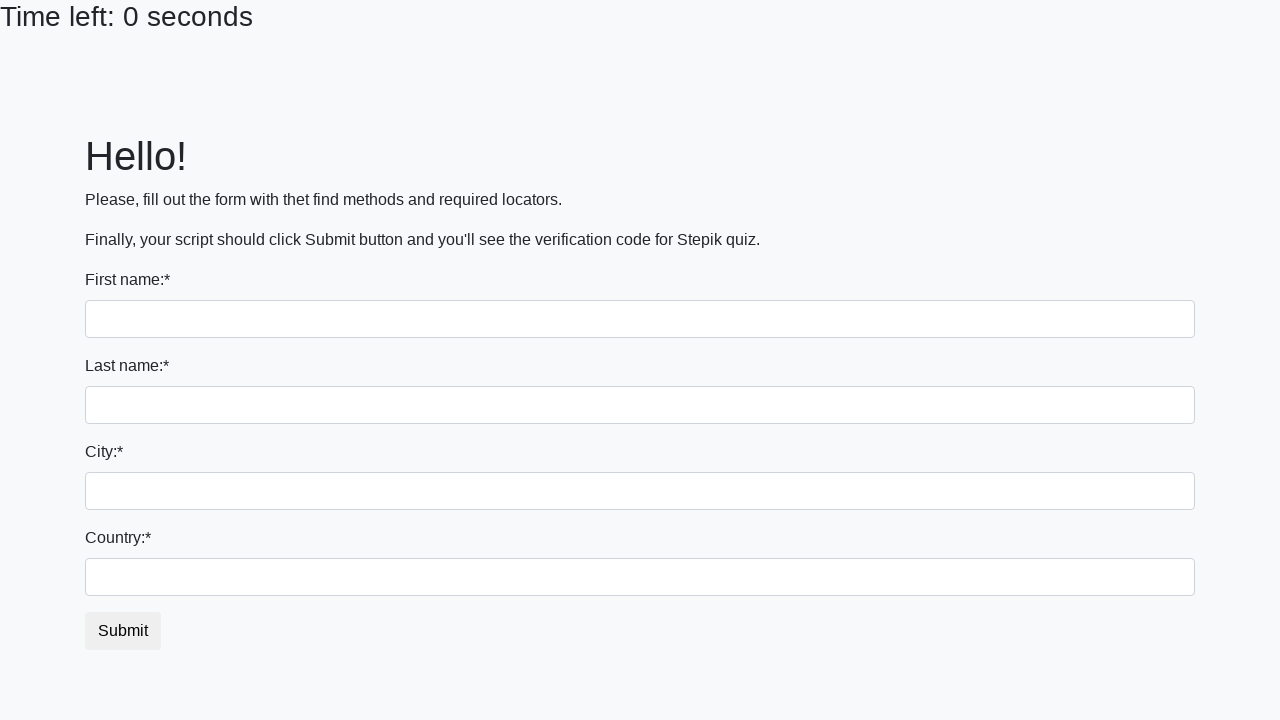